Tests extracting the text content of the Women link on AJIO homepage

Starting URL: https://www.ajio.com/

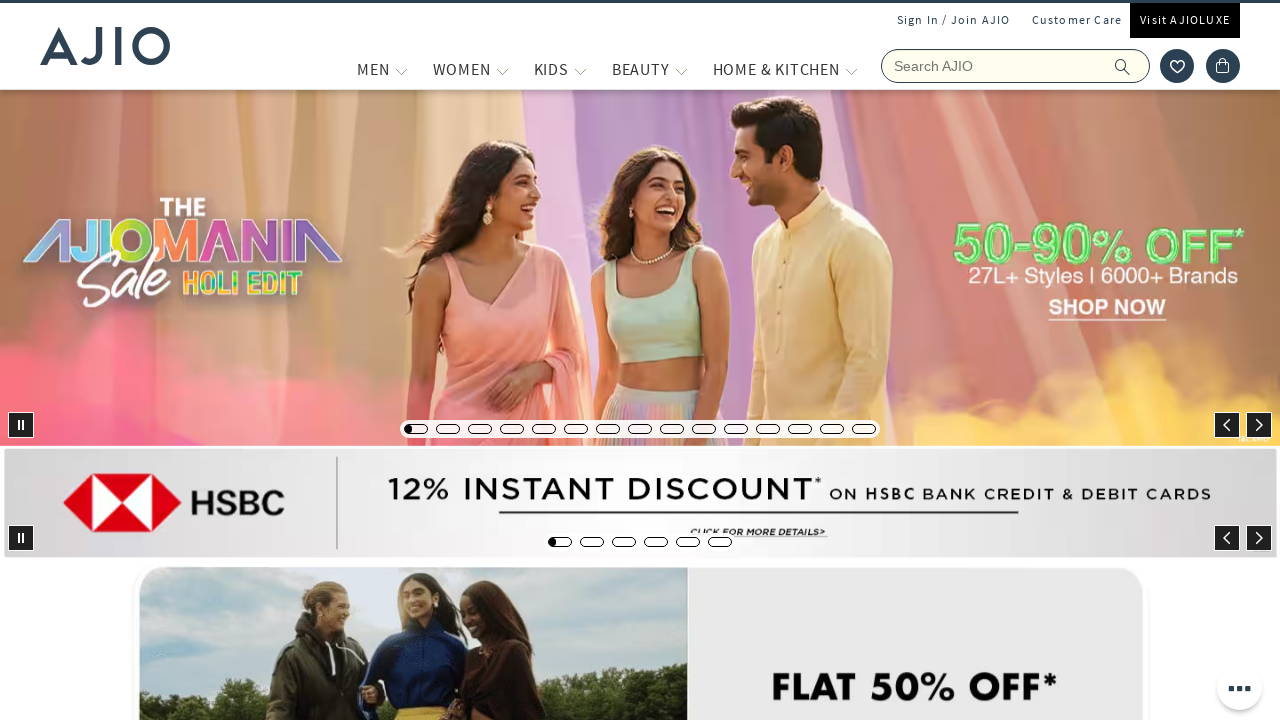

Waited for Women link to load on AJIO homepage
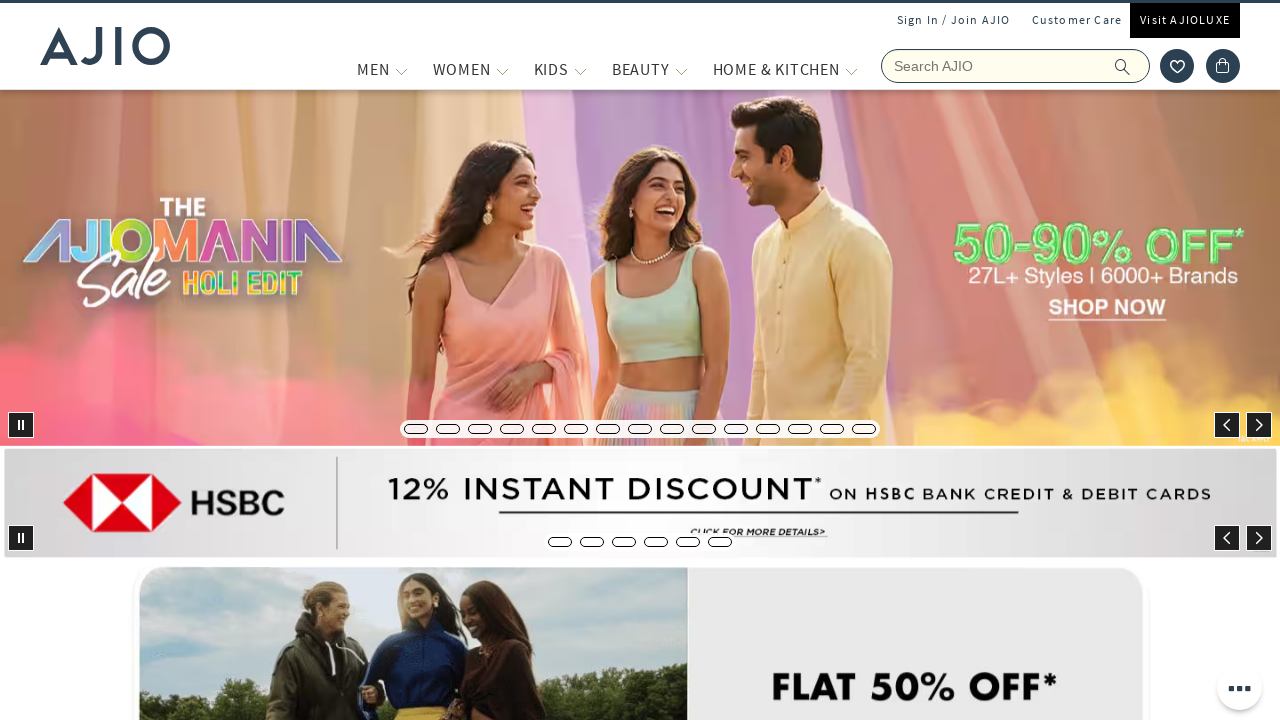

Located Women link element
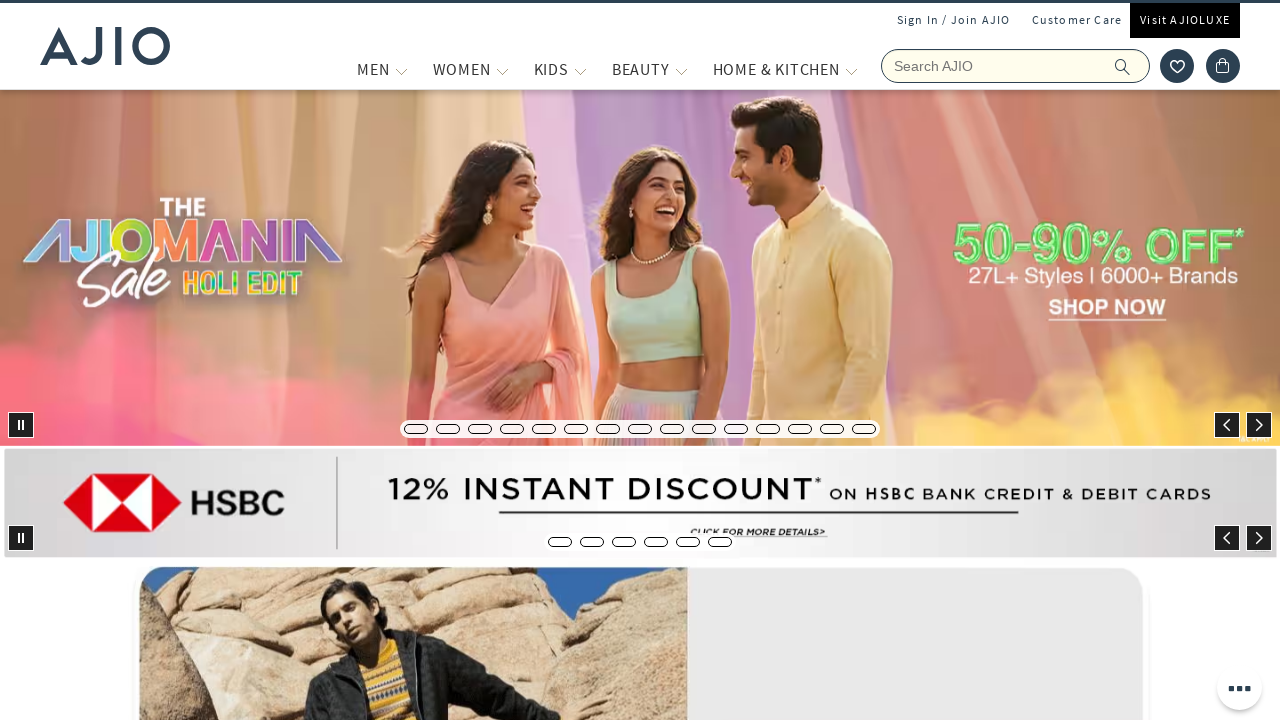

Extracted text content from Women link: 'WOMEN'
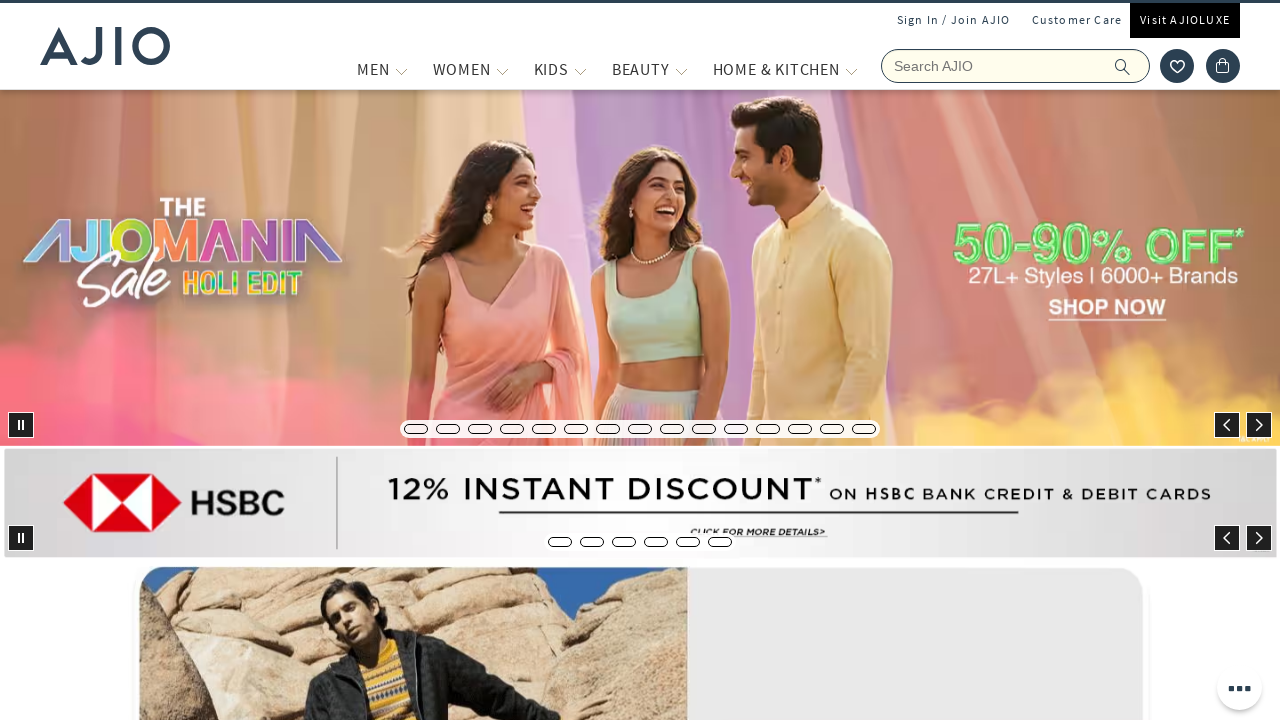

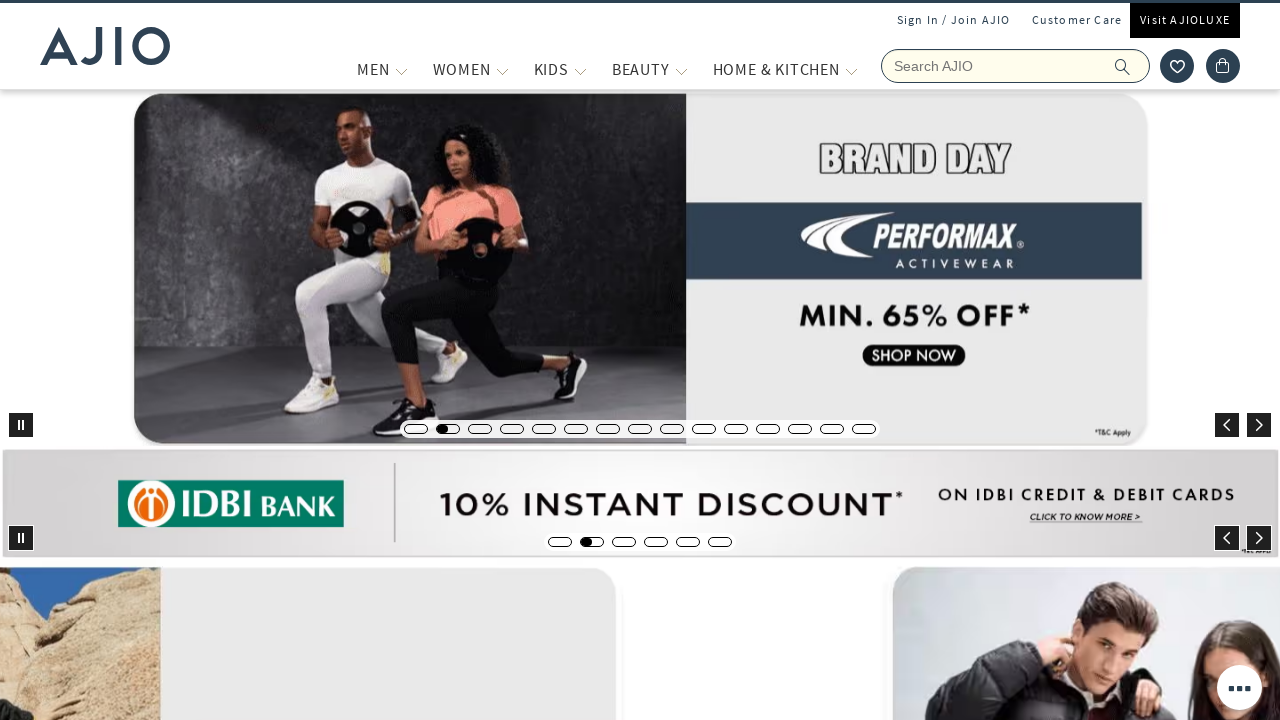